Tests email field by entering an email address and verifying the input value

Starting URL: https://skryabin.com/market/quote.html

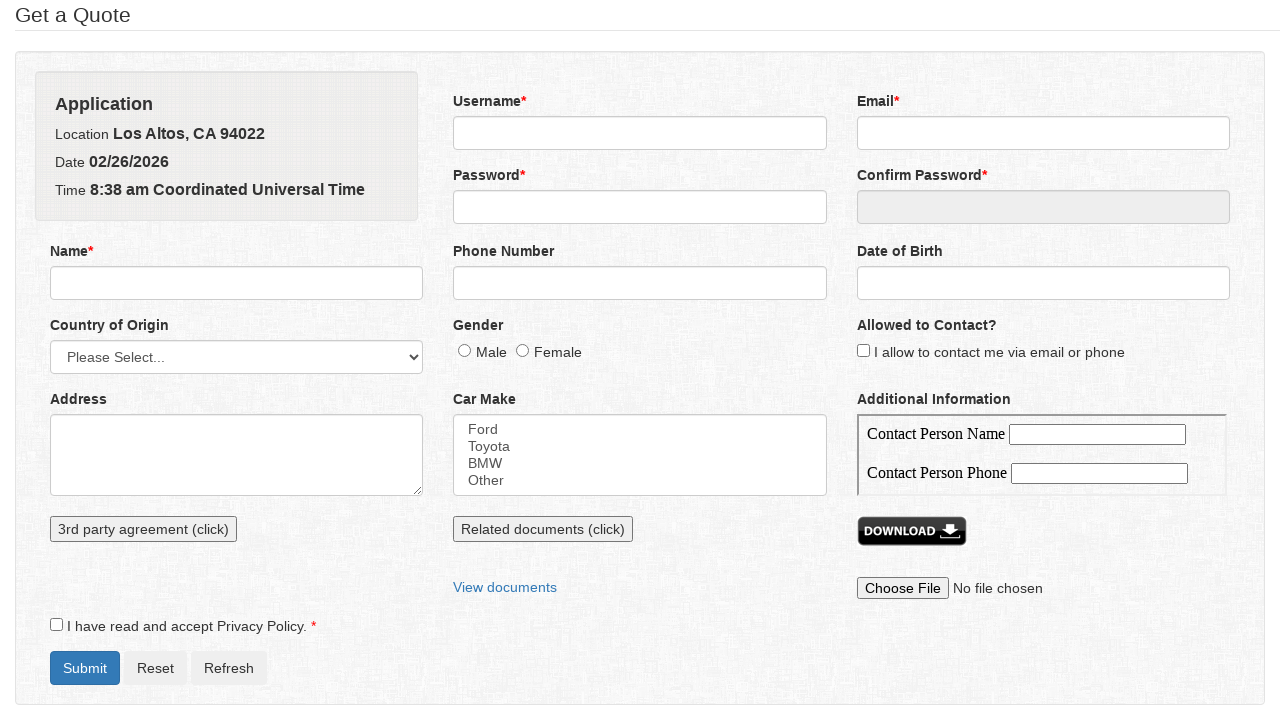

Filled email field with 'jdoe@example.com' on input[name='email']
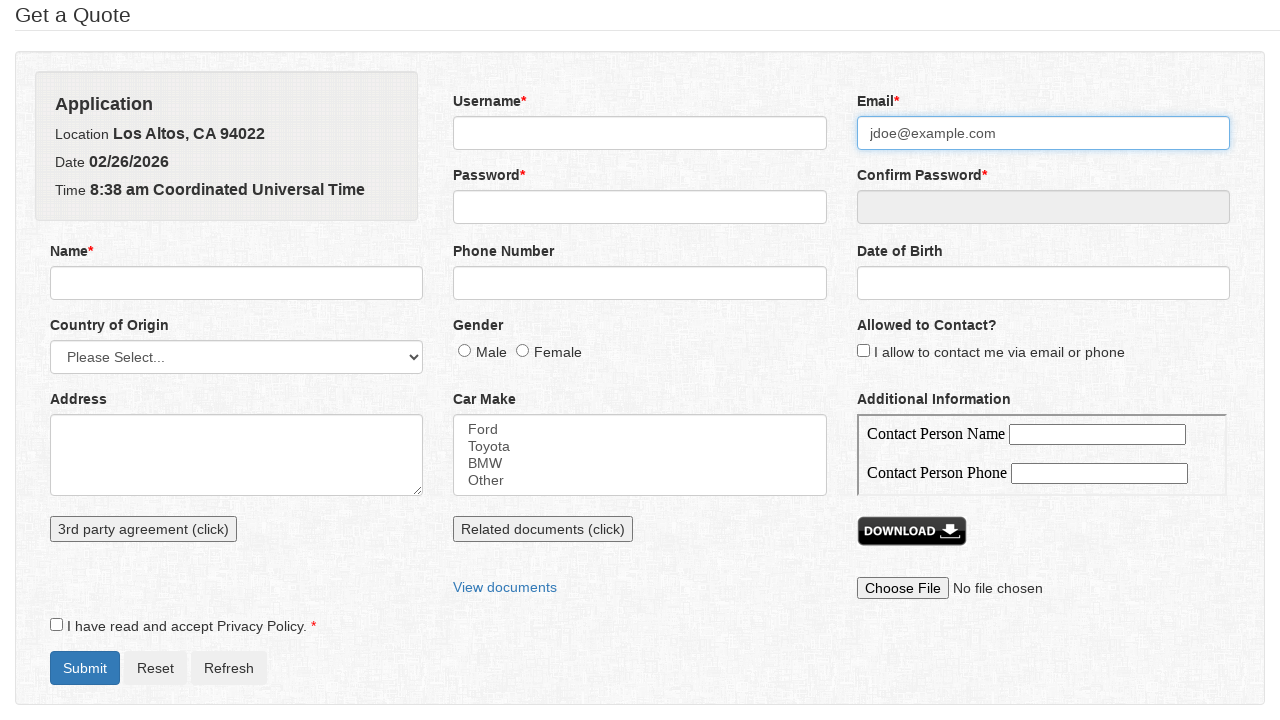

Retrieved email field input value
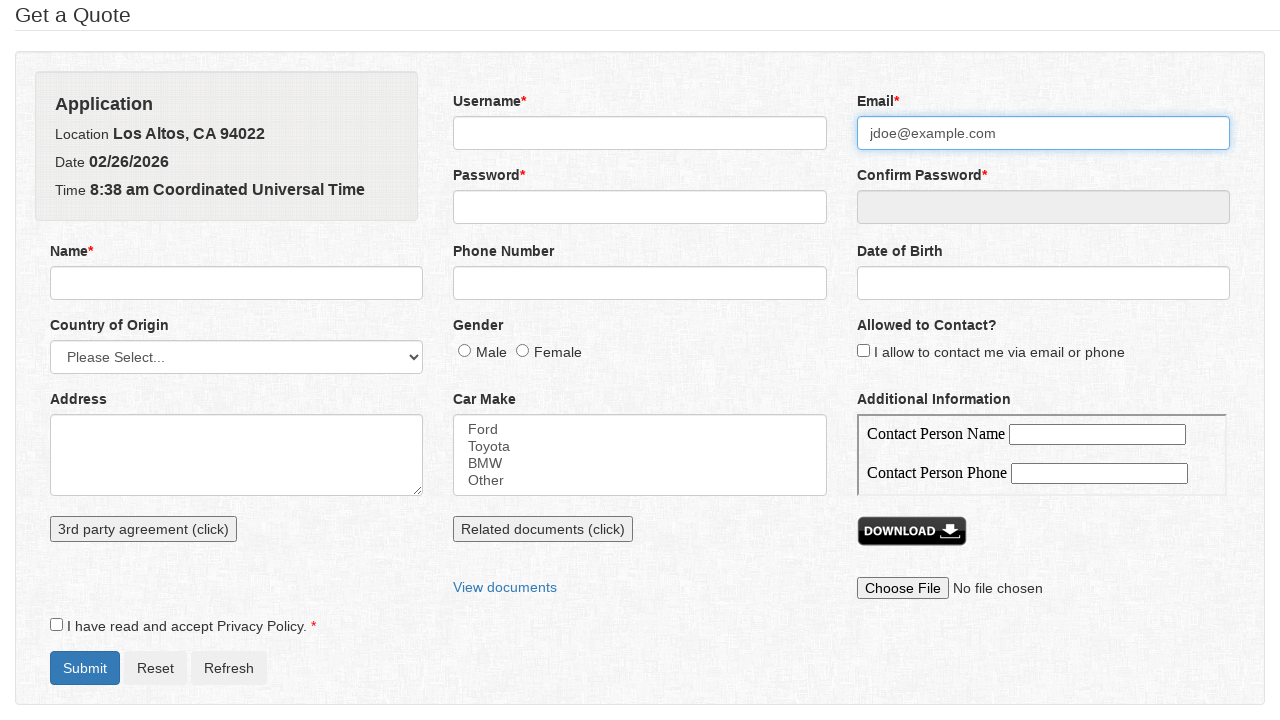

Verified email field contains correct value 'jdoe@example.com'
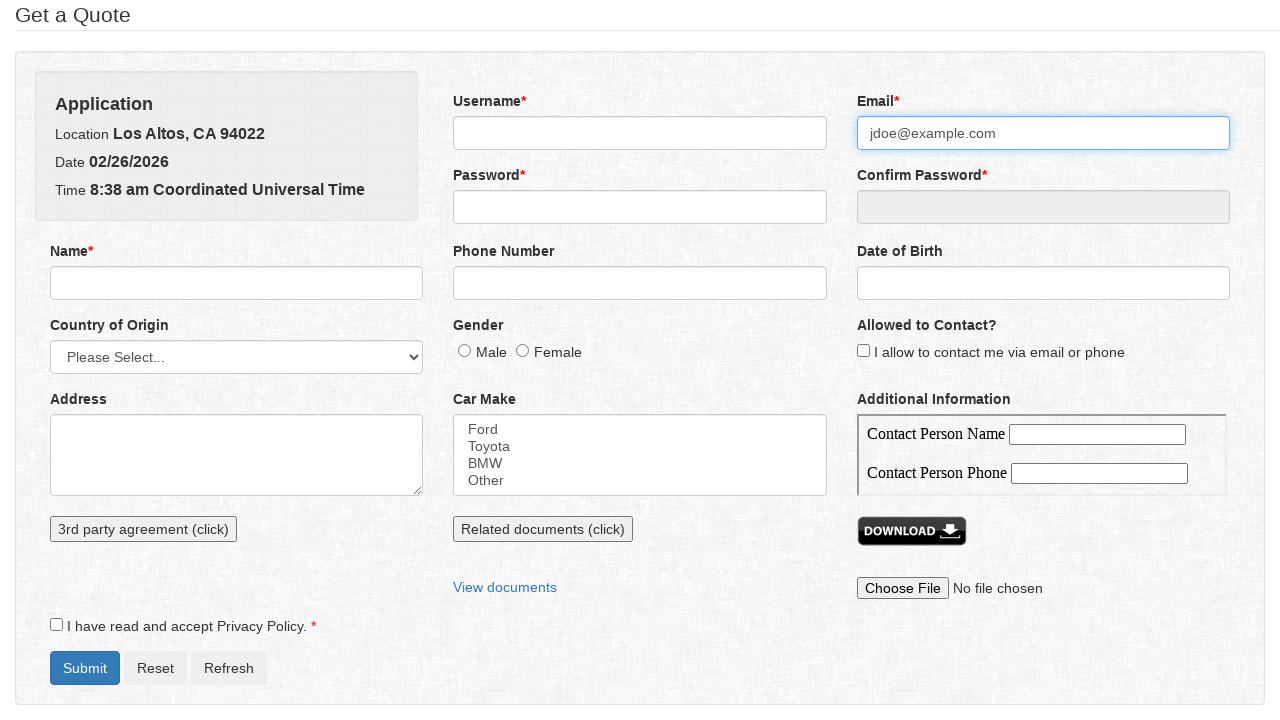

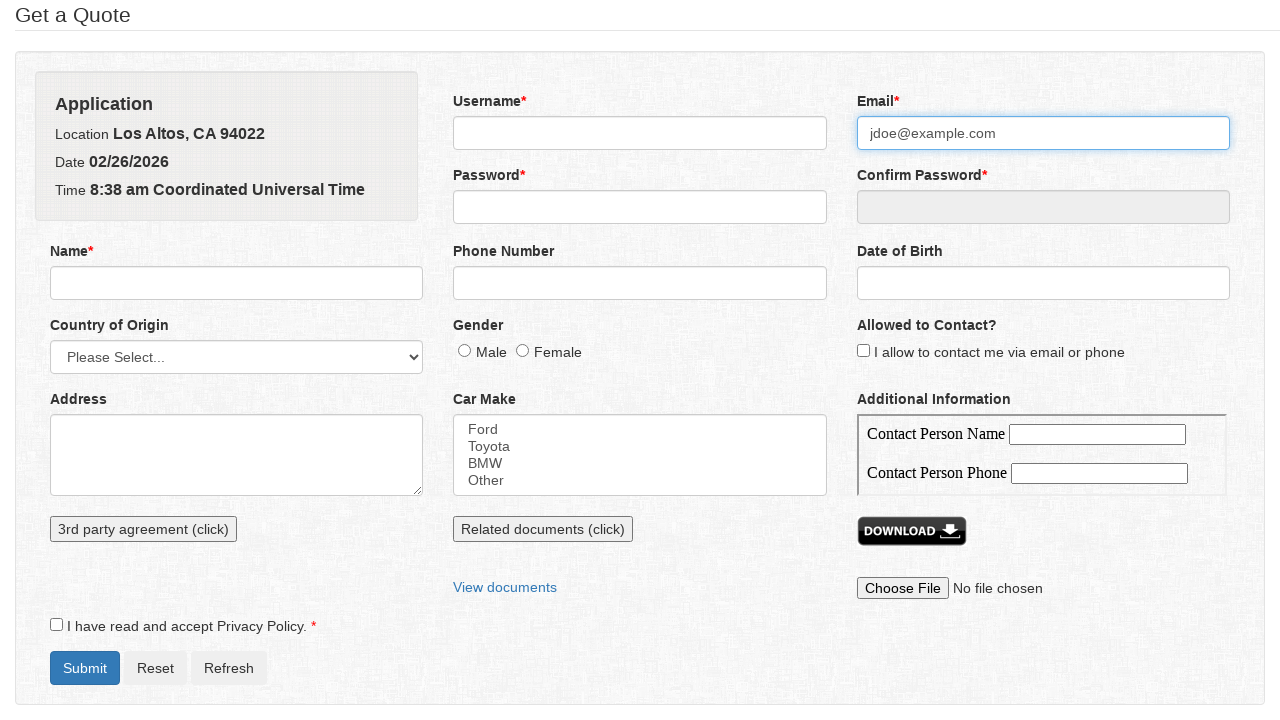